Tests Bootstrap select menu by verifying initial value, selecting a new option, and verifying the selection

Starting URL: https://getbootstrap.com/docs/4.3/components/forms/#select-menu

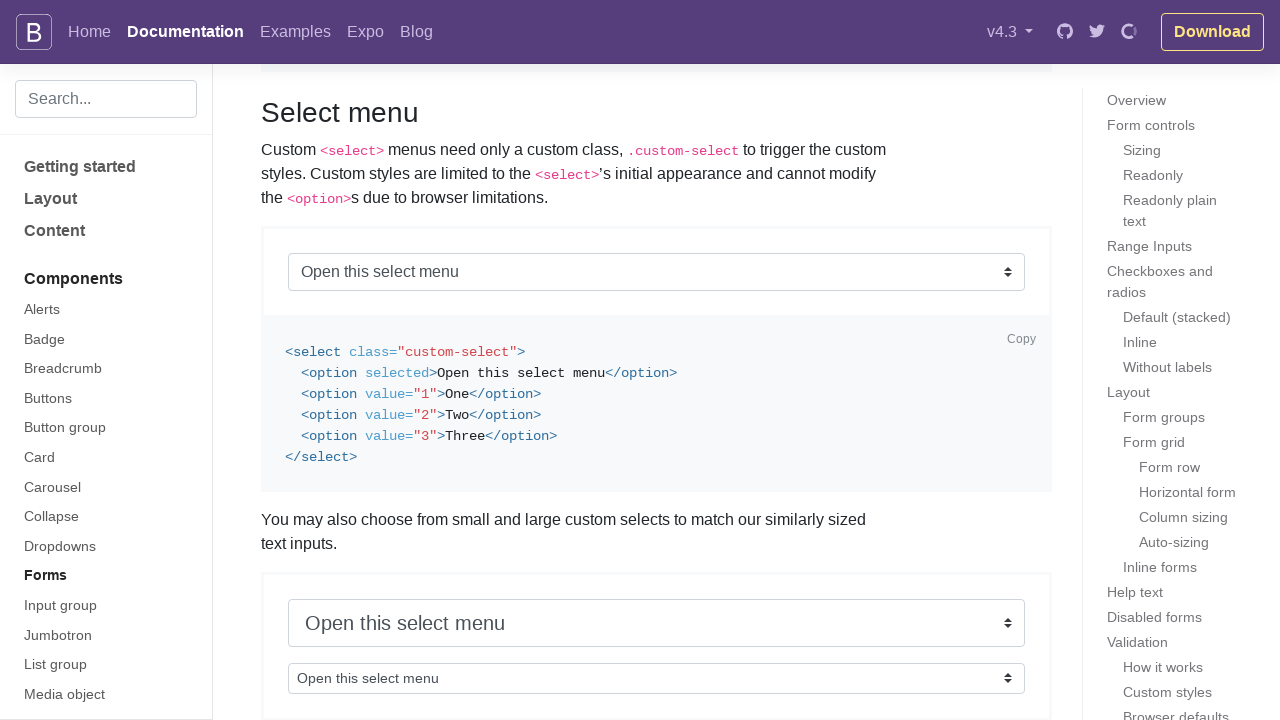

Located Bootstrap select menu element
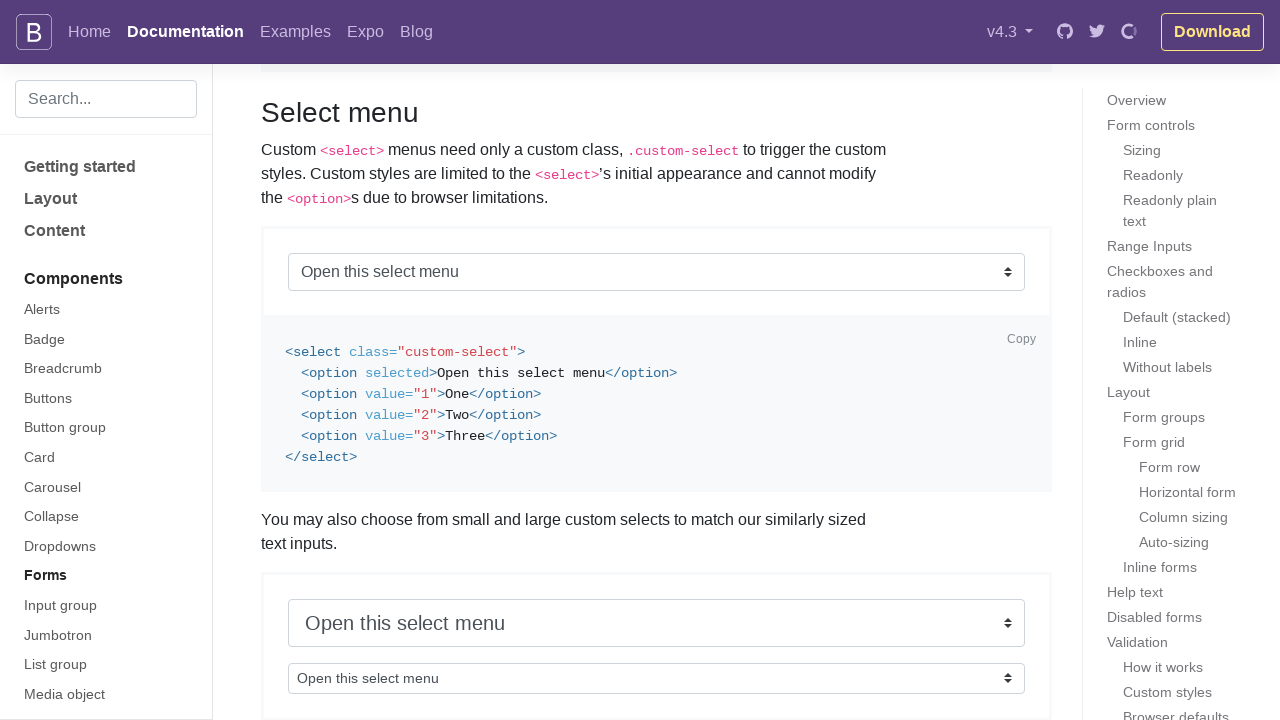

Verified initial select menu value is 'Open this select menu'
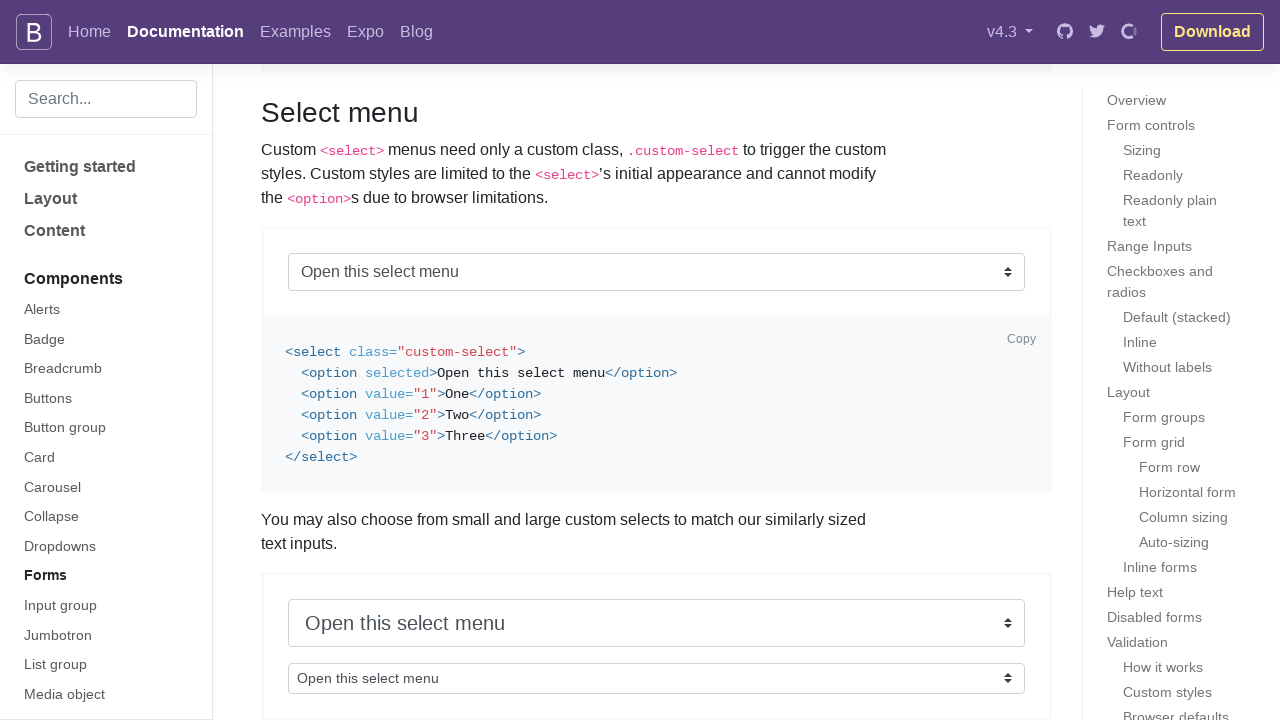

Selected option '1' from the dropdown menu on .bd-example > select.custom-select.custom-select-lg.mb-3
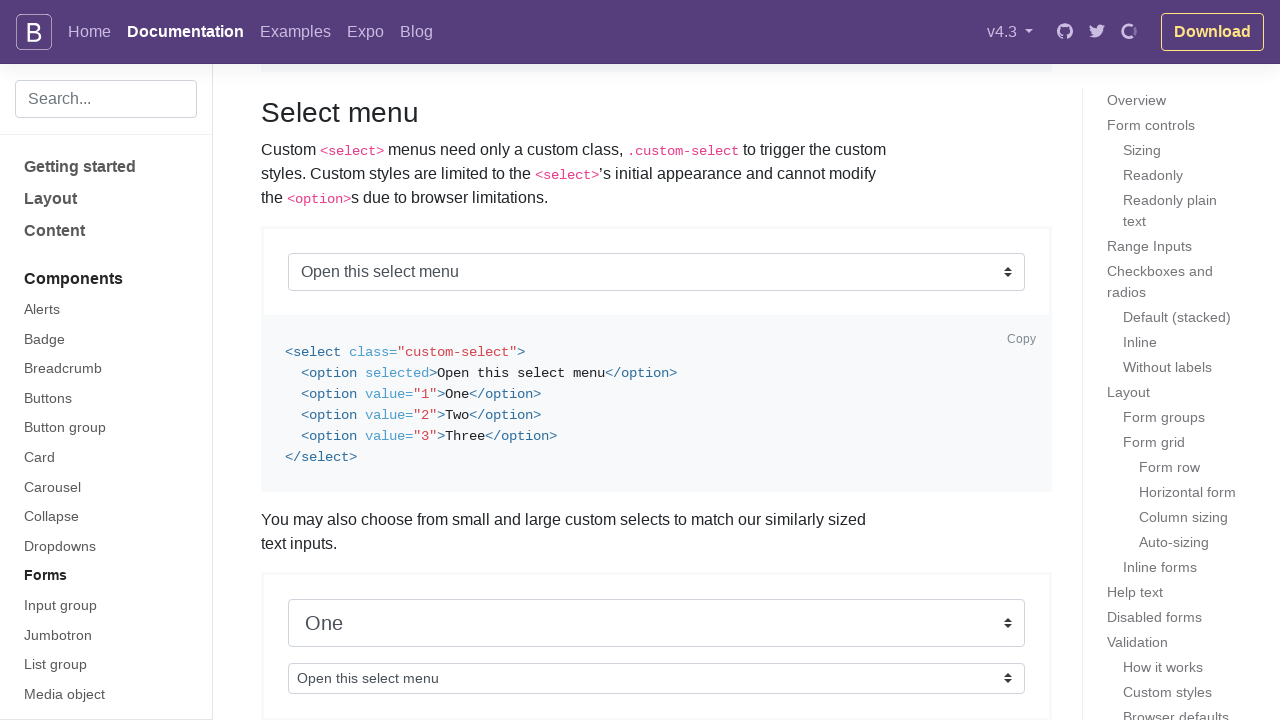

Verified select menu value changed to '1'
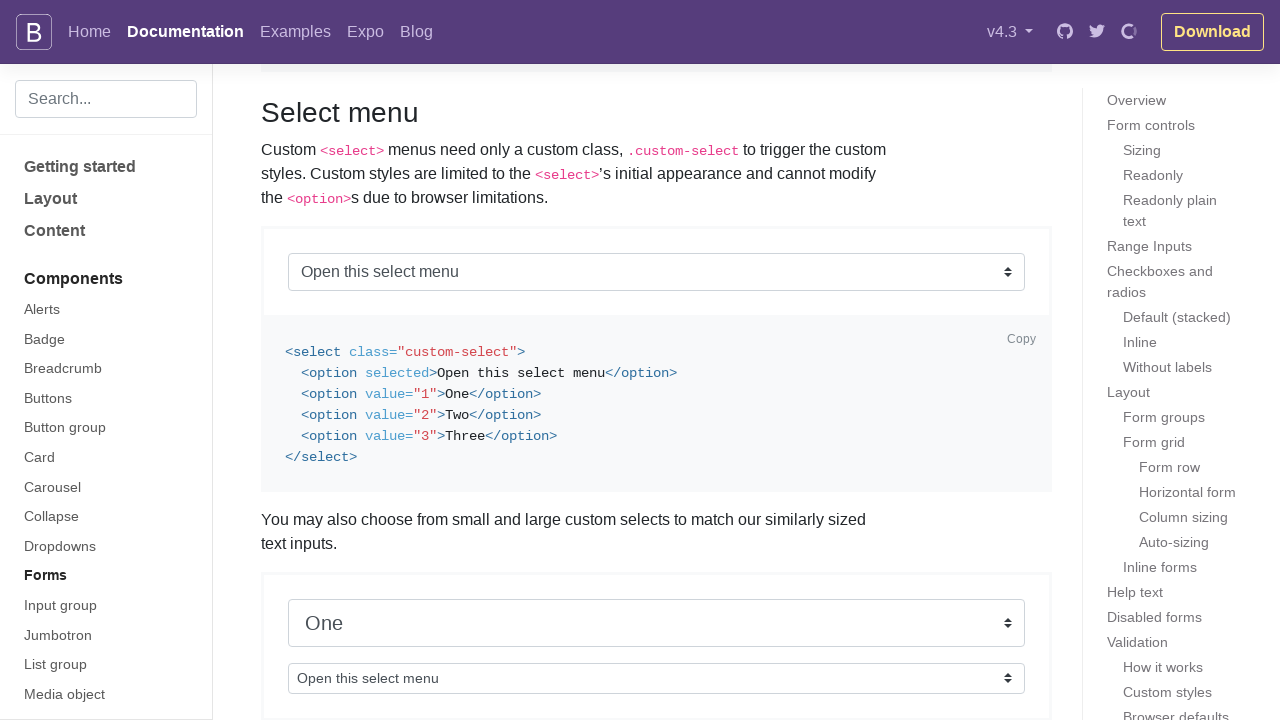

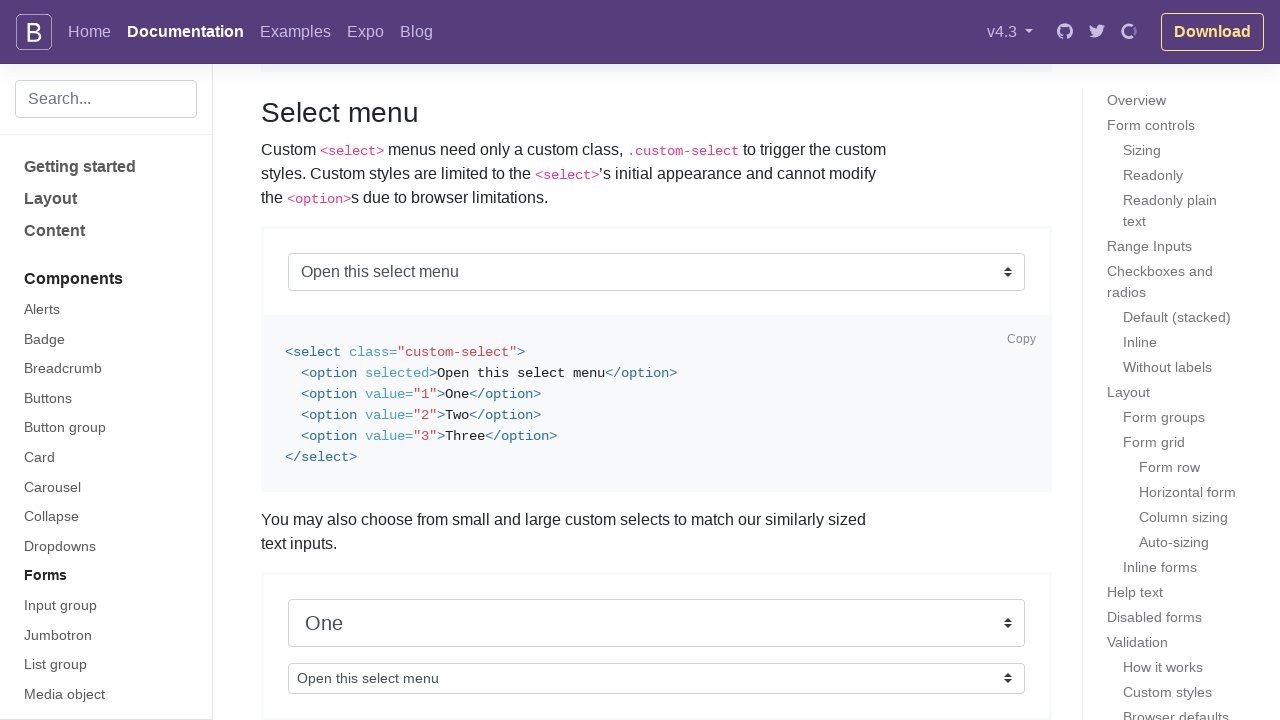